Tests adding two elements and verifying they are displayed after sending keys to them

Starting URL: https://the-internet.herokuapp.com/add_remove_elements/

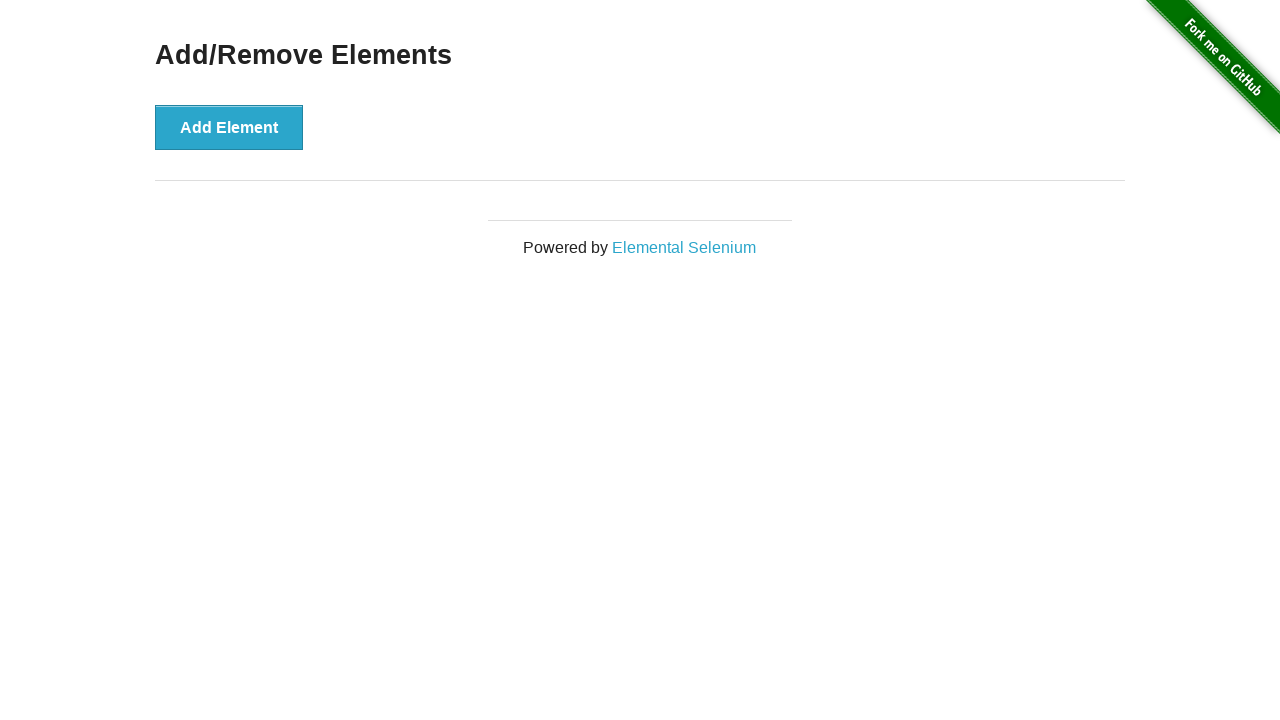

Clicked Add Element button (first time) at (229, 127) on xpath=//*[@id="content"]/div/button
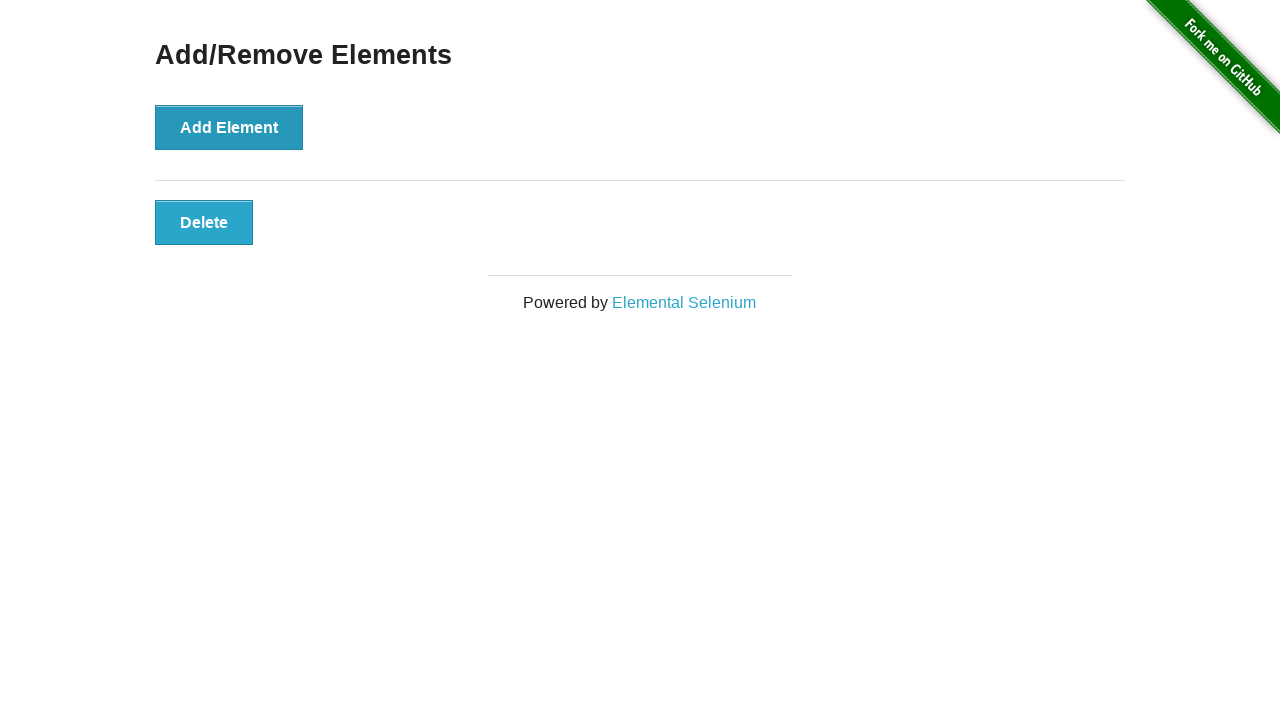

Clicked Add Element button (second time) at (229, 127) on xpath=//*[@id="content"]/div/button
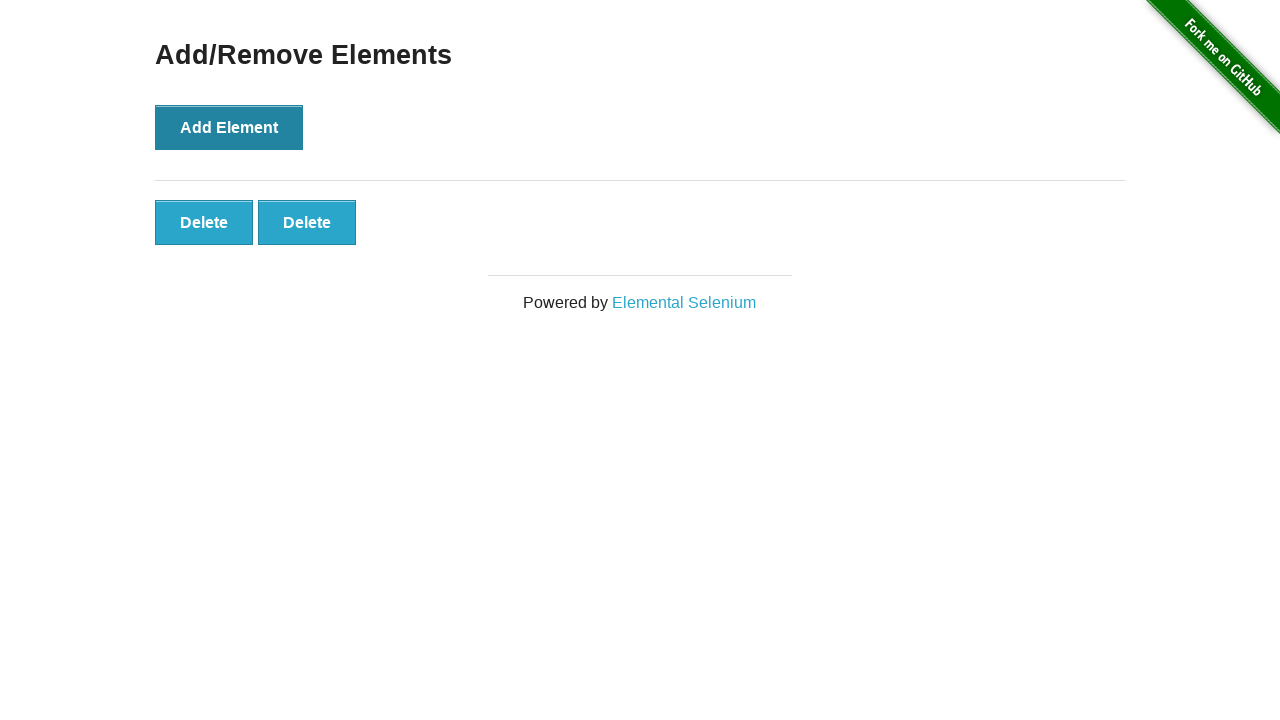

Sent 'Delete' text to first element on xpath=//*[@id="elements"]/button[1]
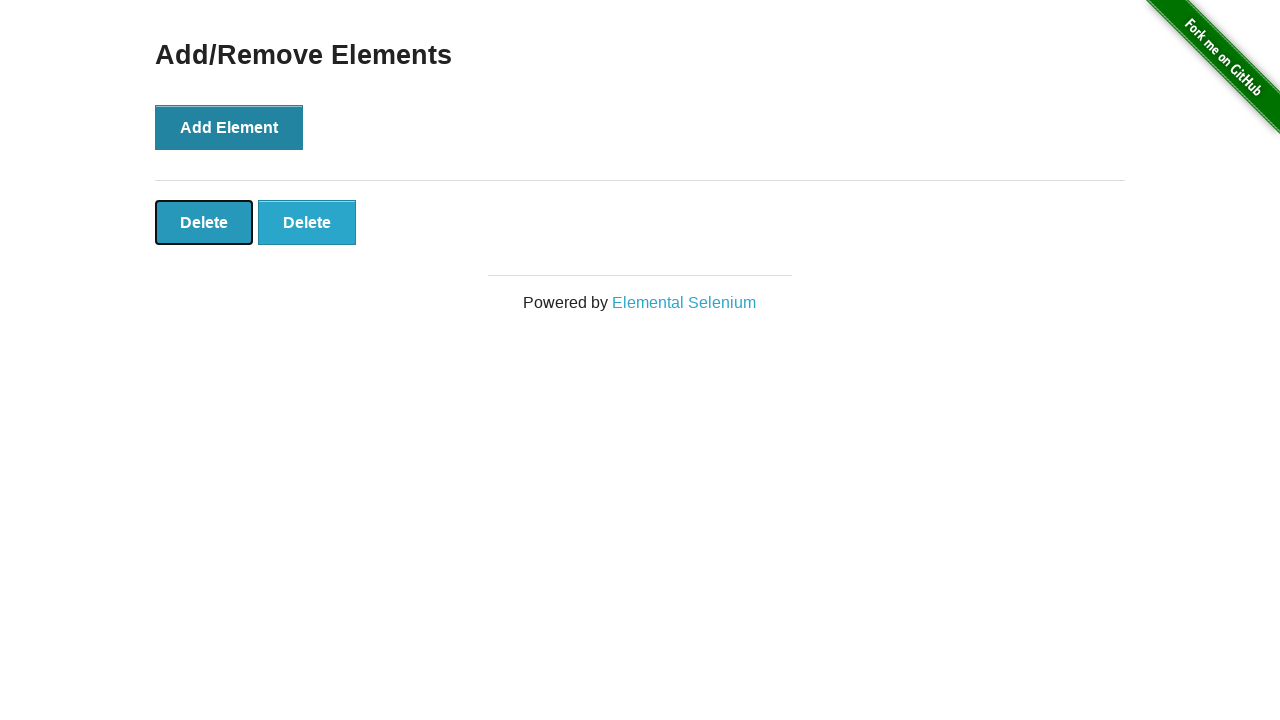

Sent 'Delete' text to second element on xpath=//*[@id="elements"]/button[2]
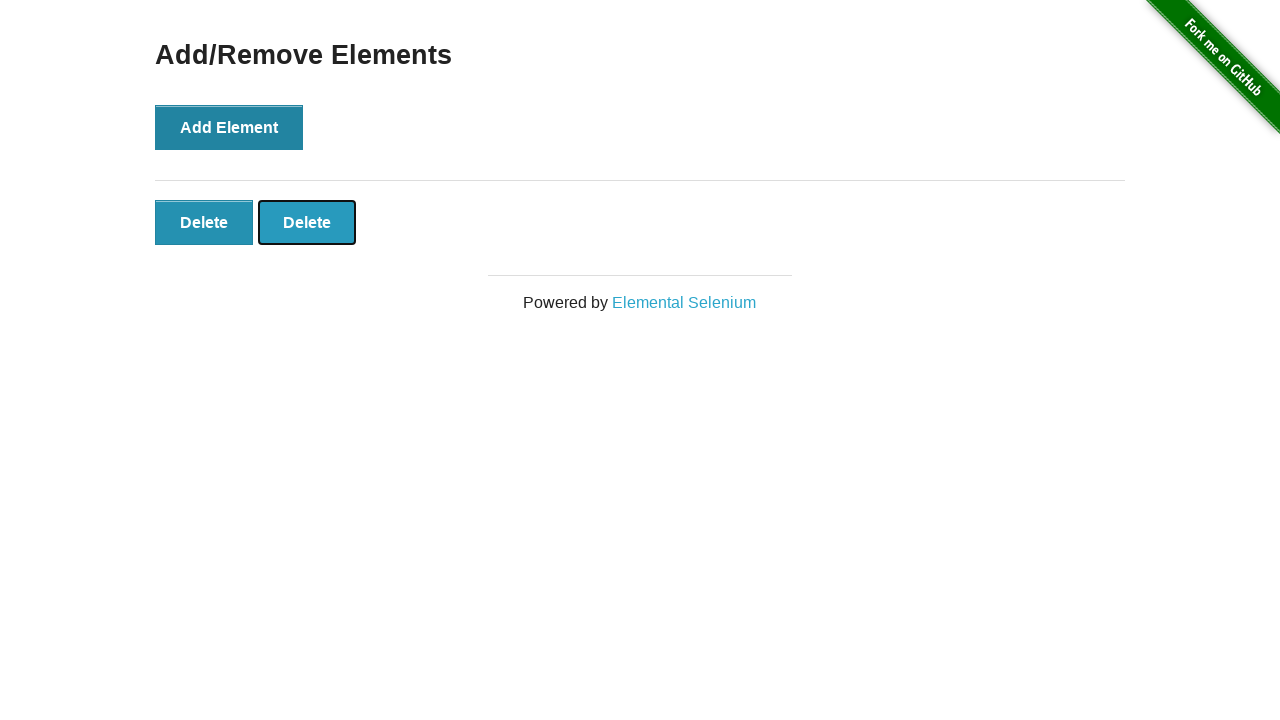

Verified first element is visible
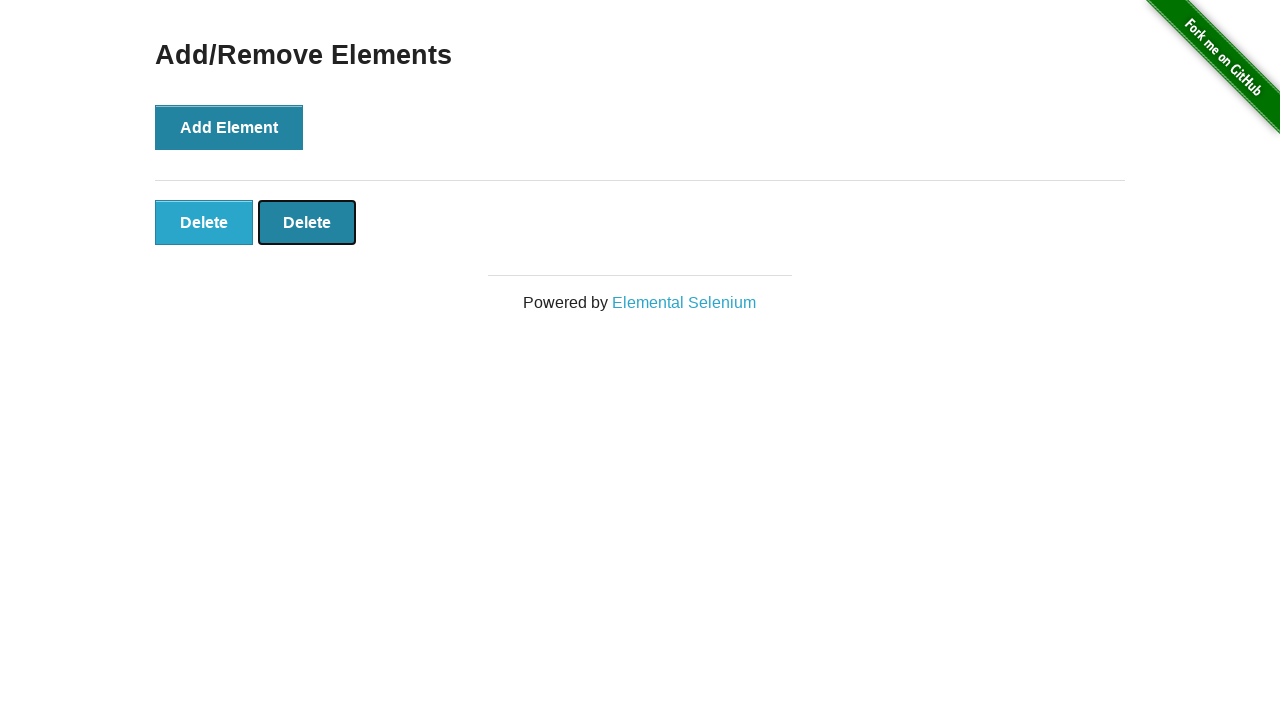

Verified second element is visible
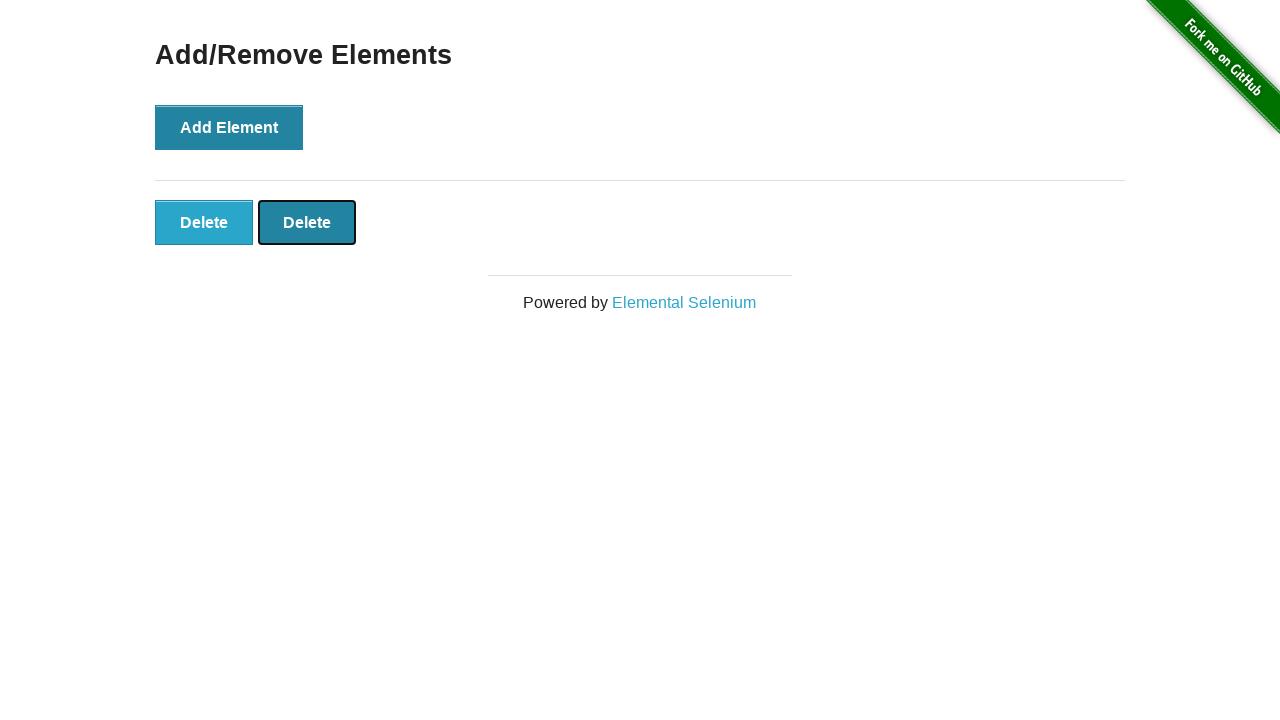

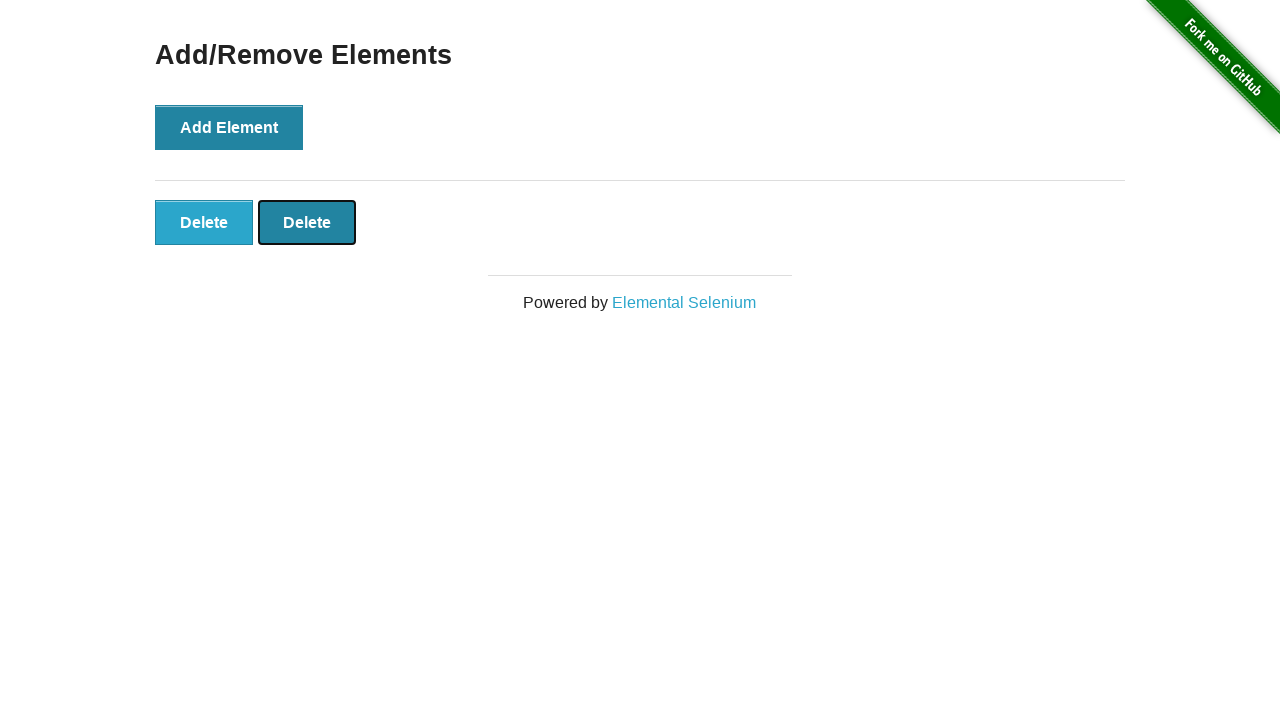